Tests editing a todo item by double-clicking, changing the text, and pressing Enter

Starting URL: https://demo.playwright.dev/todomvc

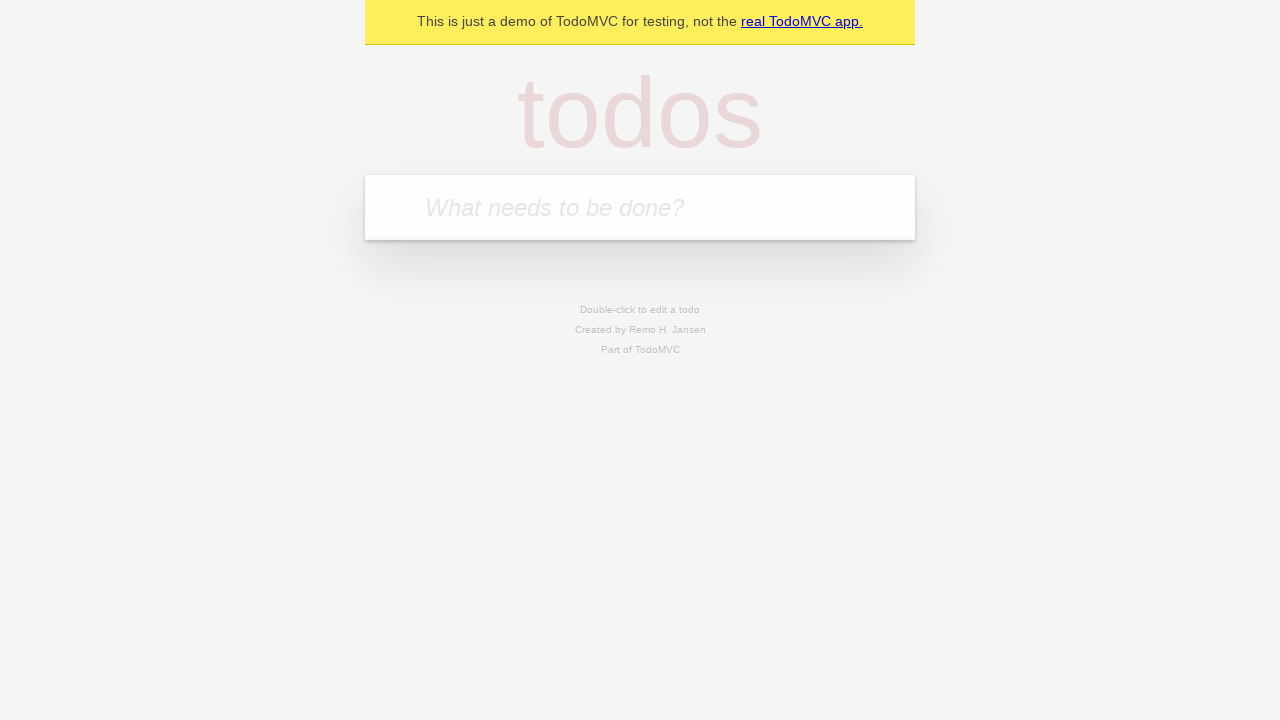

Filled input field with 'buy some cheese' on internal:attr=[placeholder="What needs to be done?"i]
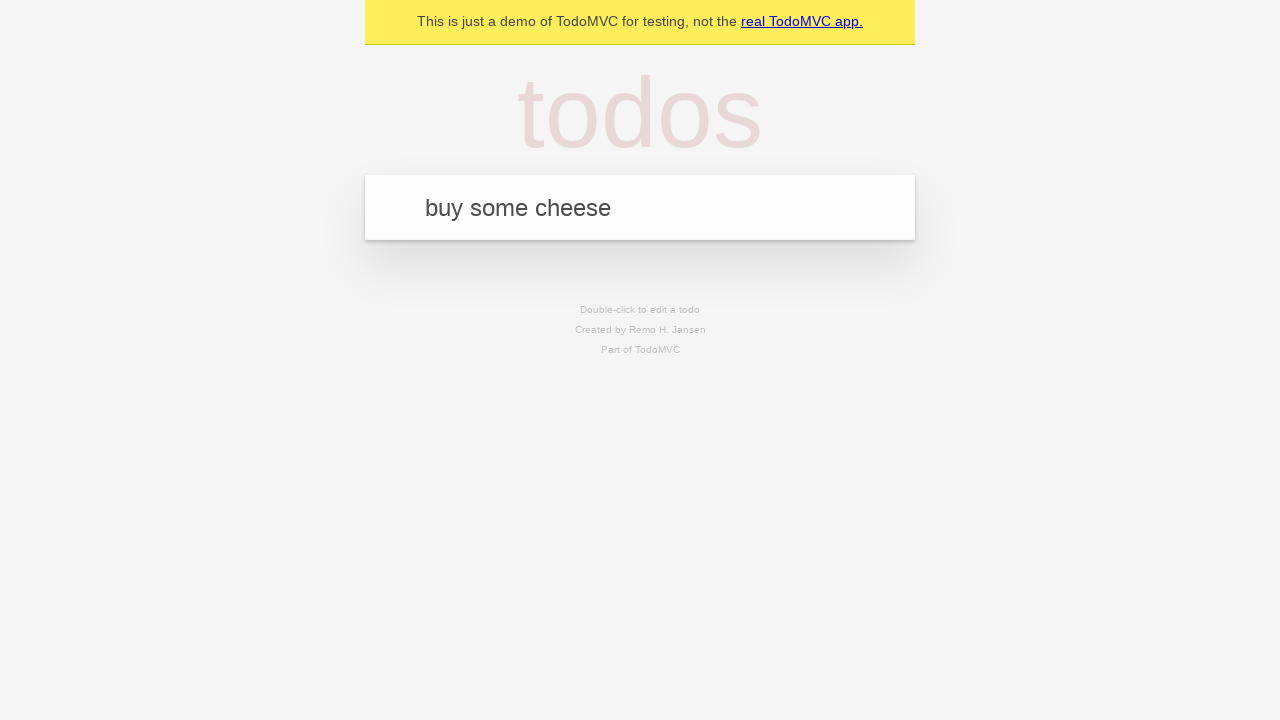

Pressed Enter to create first todo item on internal:attr=[placeholder="What needs to be done?"i]
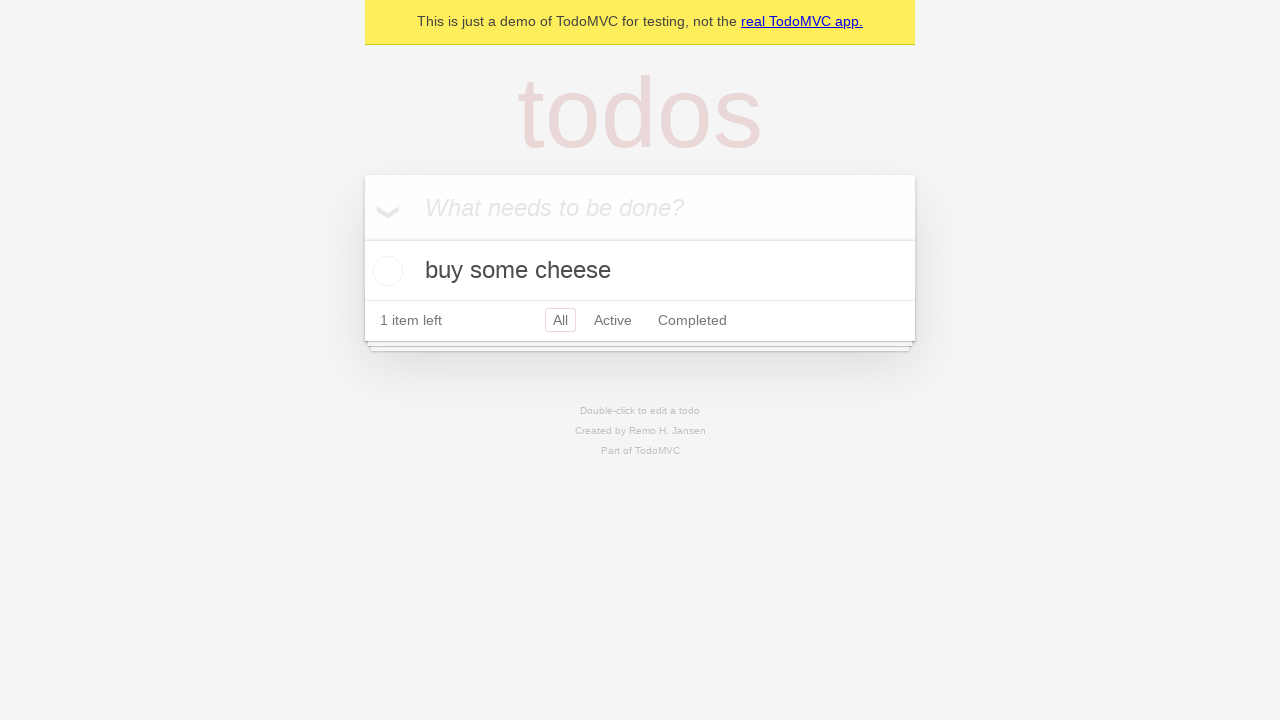

Filled input field with 'feed the cat' on internal:attr=[placeholder="What needs to be done?"i]
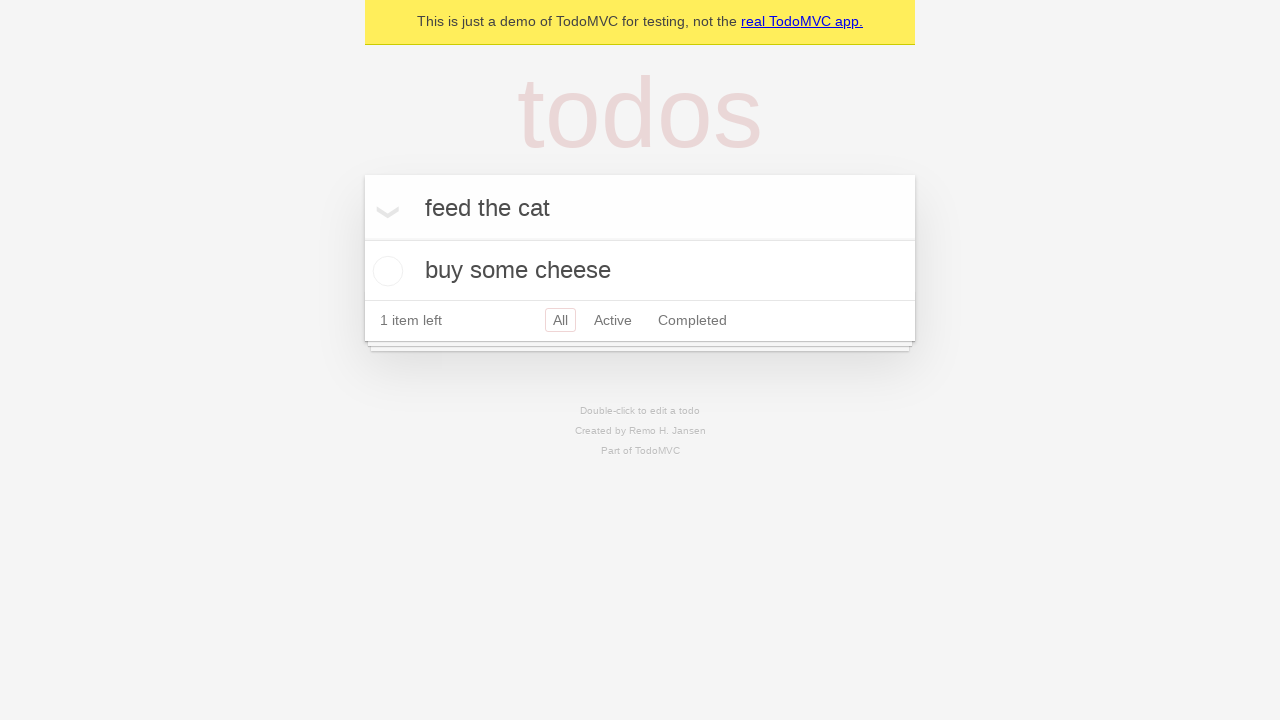

Pressed Enter to create second todo item on internal:attr=[placeholder="What needs to be done?"i]
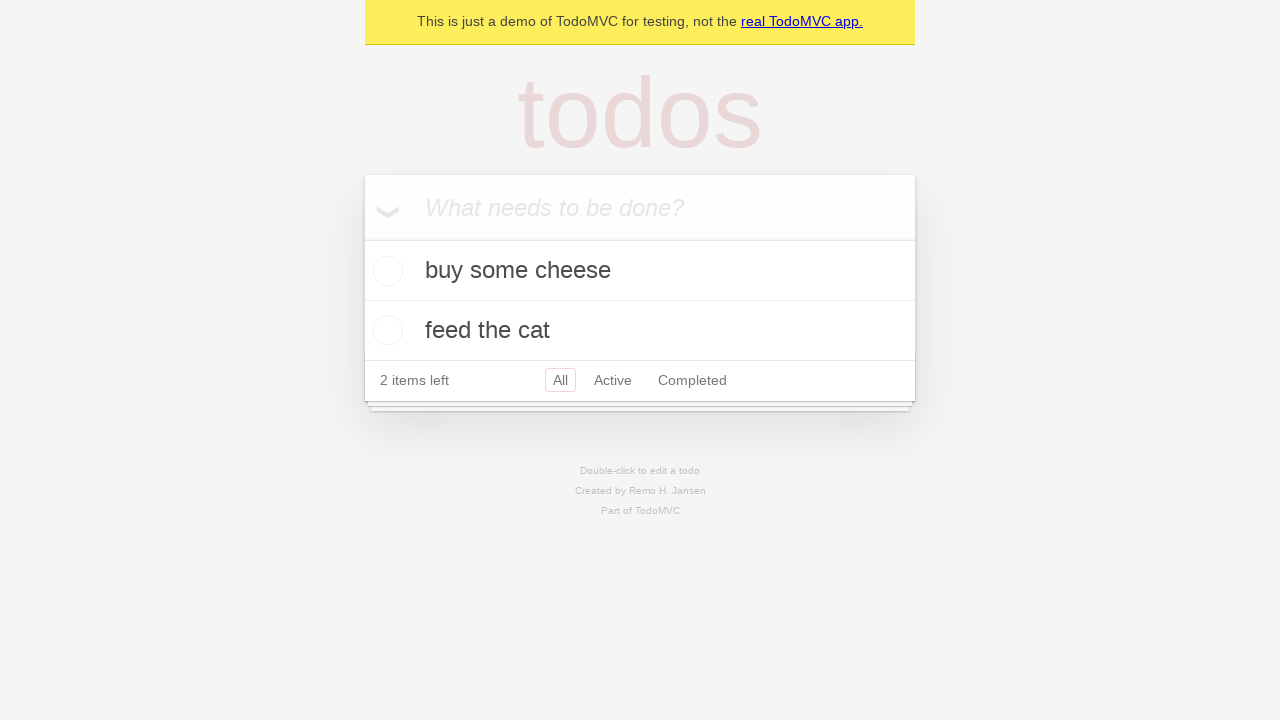

Filled input field with 'book a doctors appointment' on internal:attr=[placeholder="What needs to be done?"i]
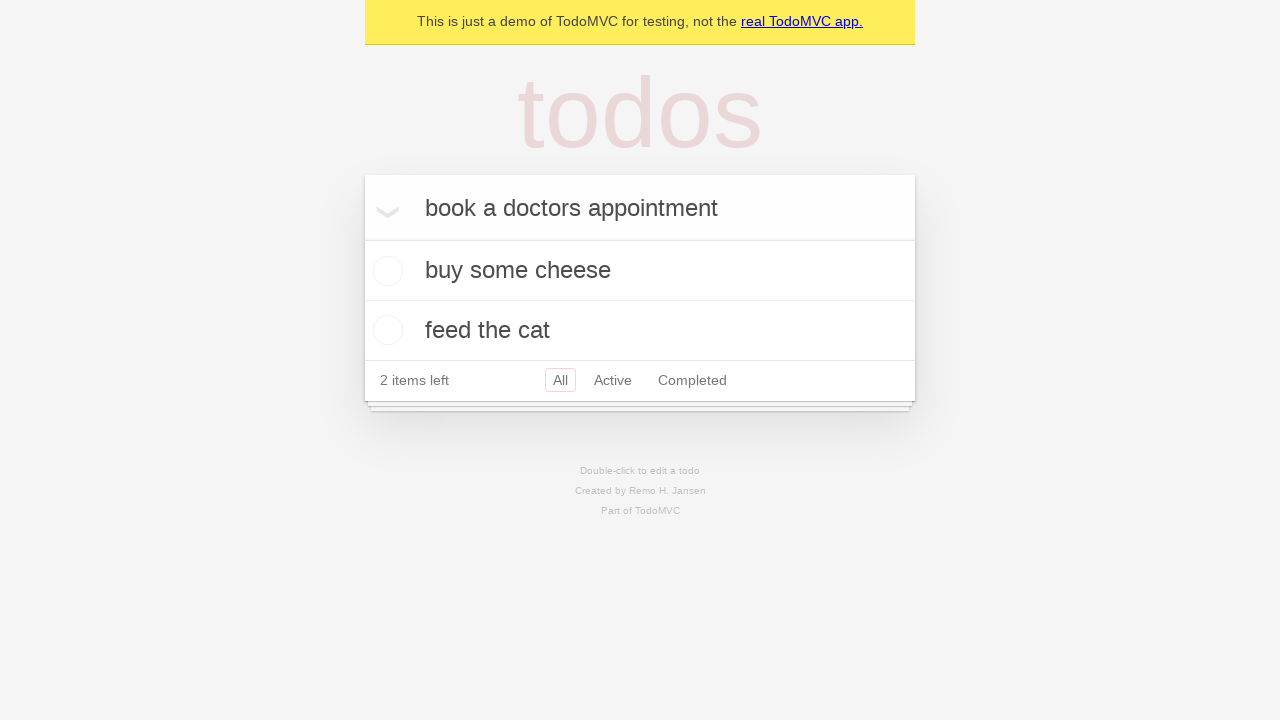

Pressed Enter to create third todo item on internal:attr=[placeholder="What needs to be done?"i]
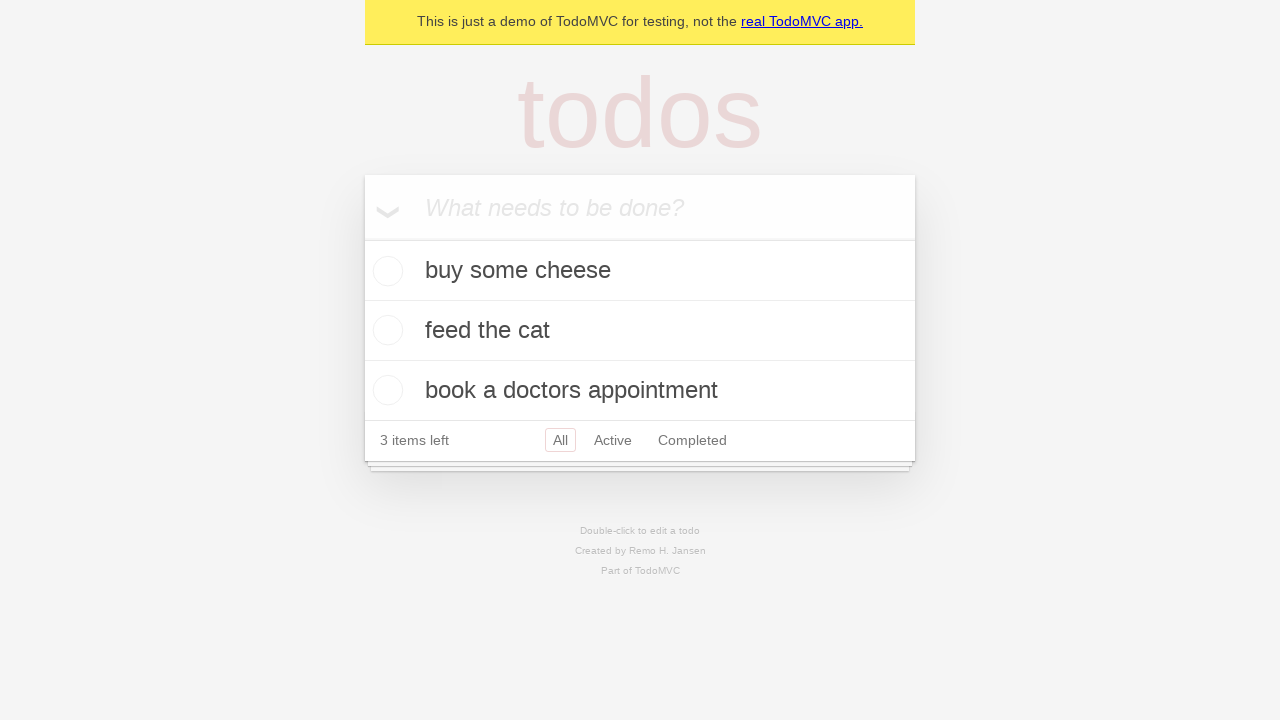

Double-clicked on second todo item to enter edit mode at (640, 331) on internal:testid=[data-testid="todo-item"s] >> nth=1
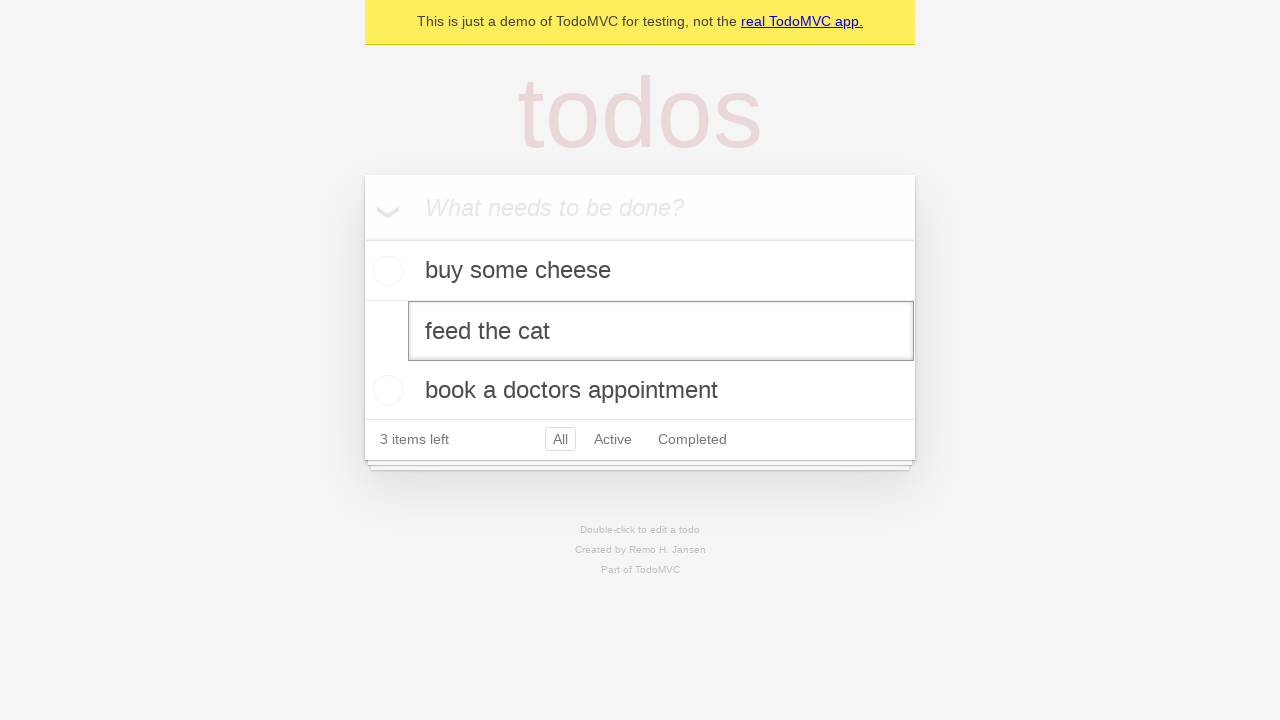

Filled edit textbox with 'buy some sausages' on internal:testid=[data-testid="todo-item"s] >> nth=1 >> internal:role=textbox[nam
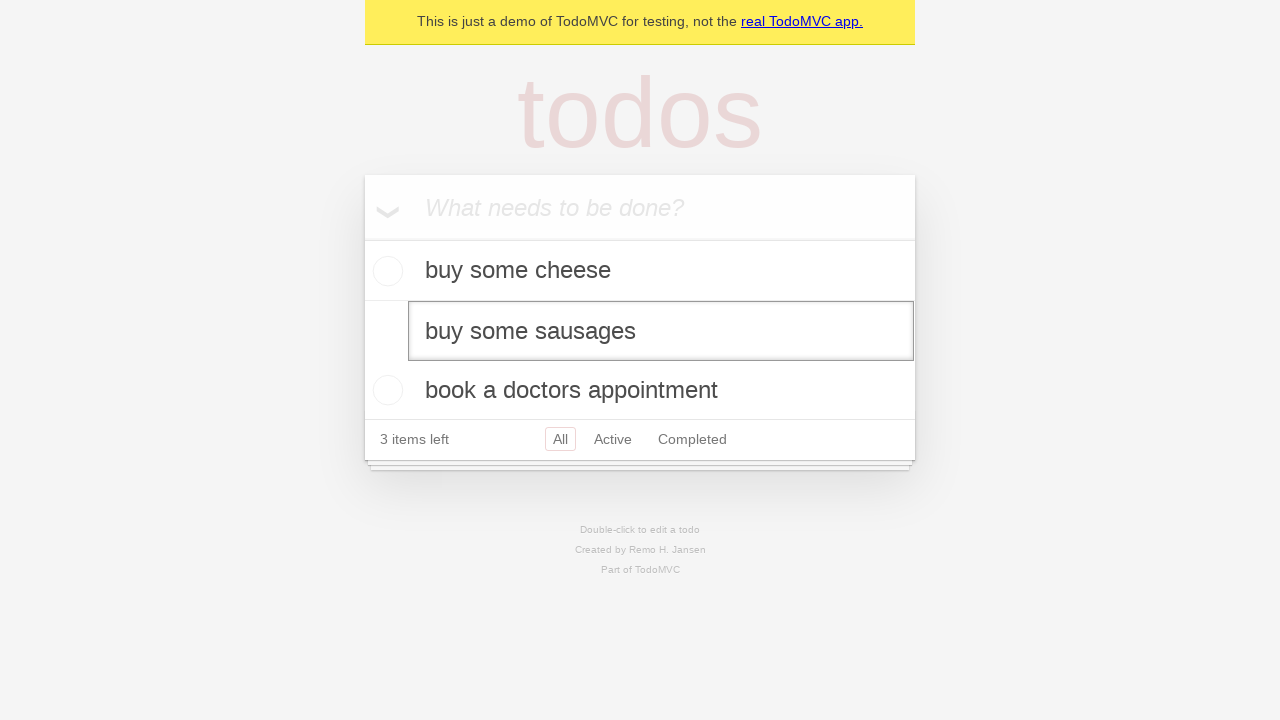

Pressed Enter to save edited todo item on internal:testid=[data-testid="todo-item"s] >> nth=1 >> internal:role=textbox[nam
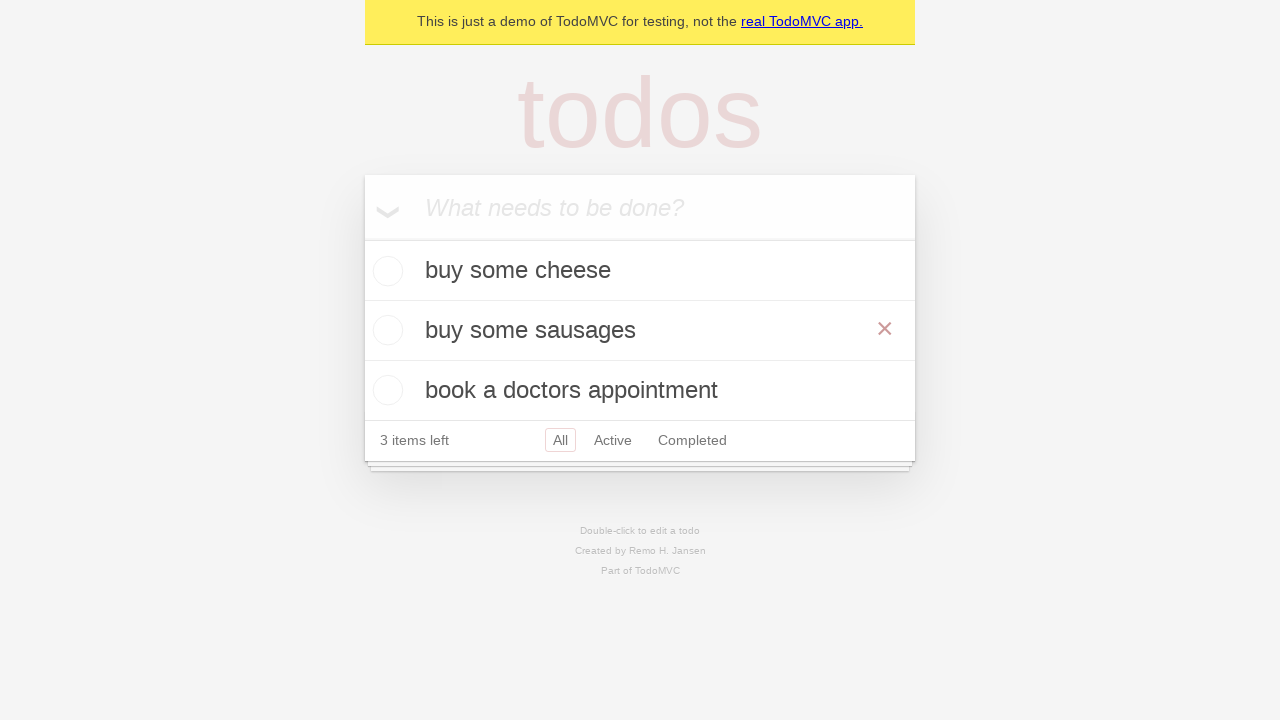

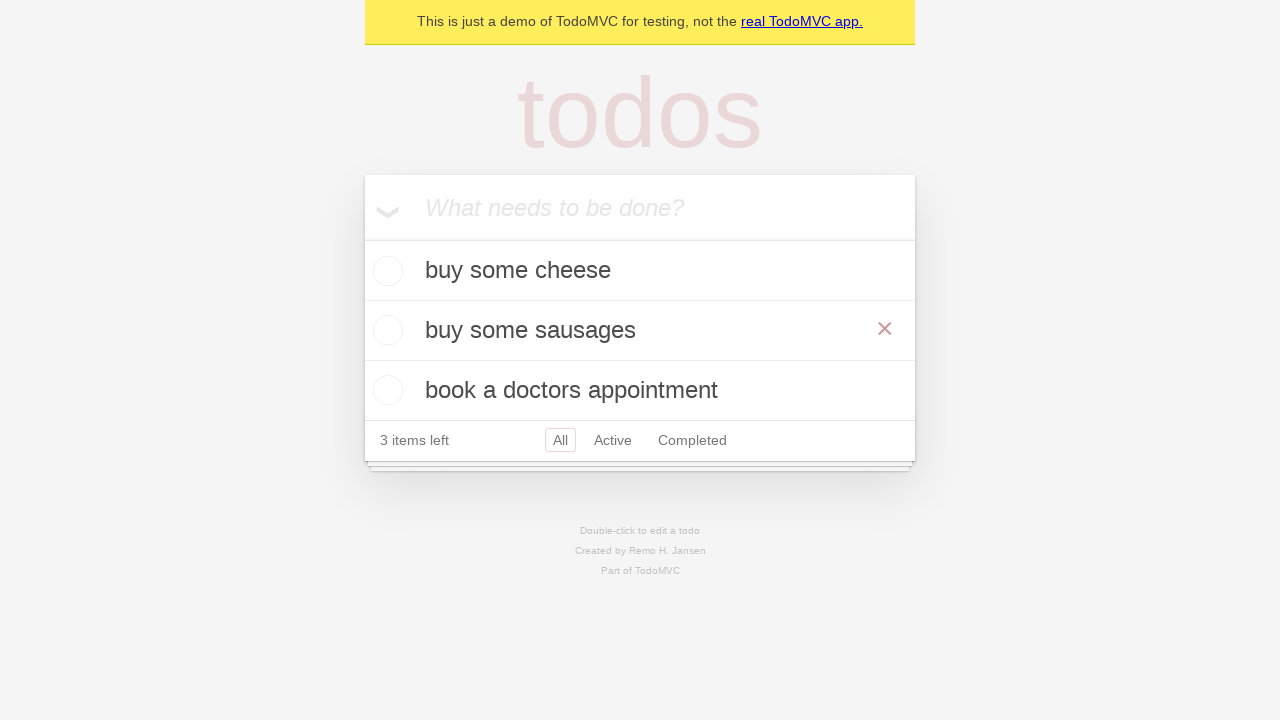